Tests drag and drop functionality by dragging element from column A to column B

Starting URL: https://the-internet.herokuapp.com/drag_and_drop

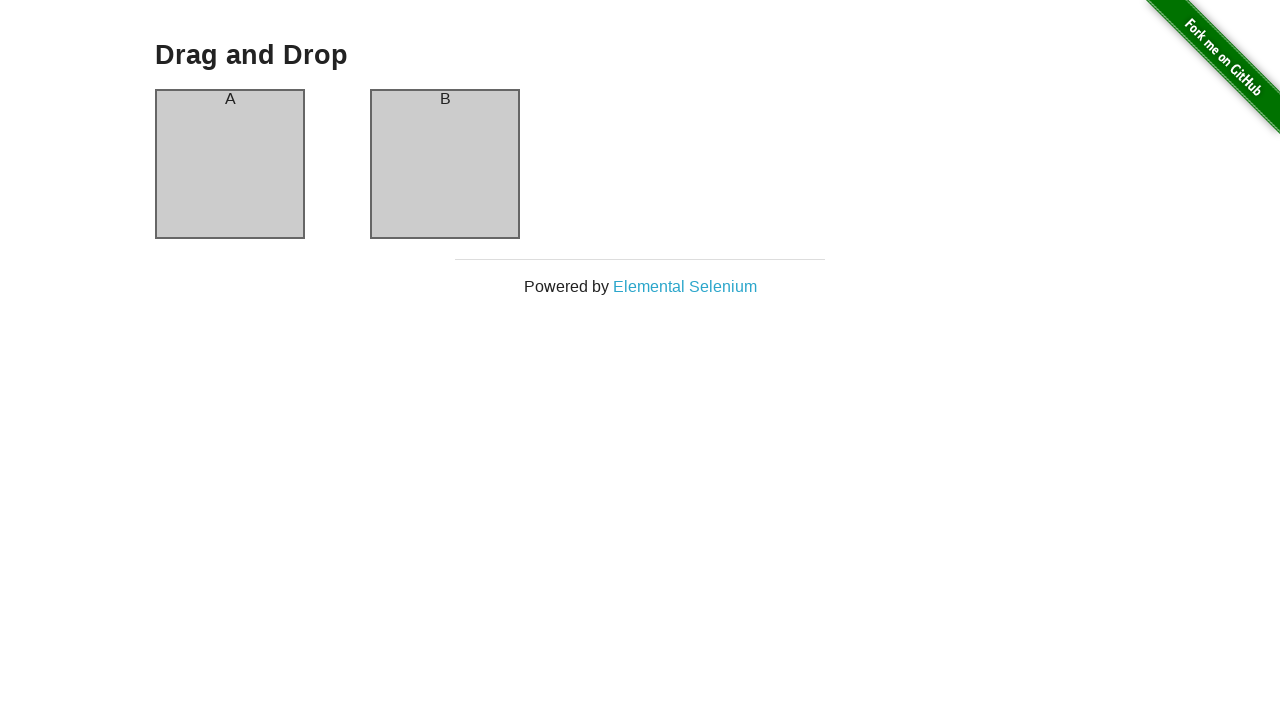

Located source element in column A
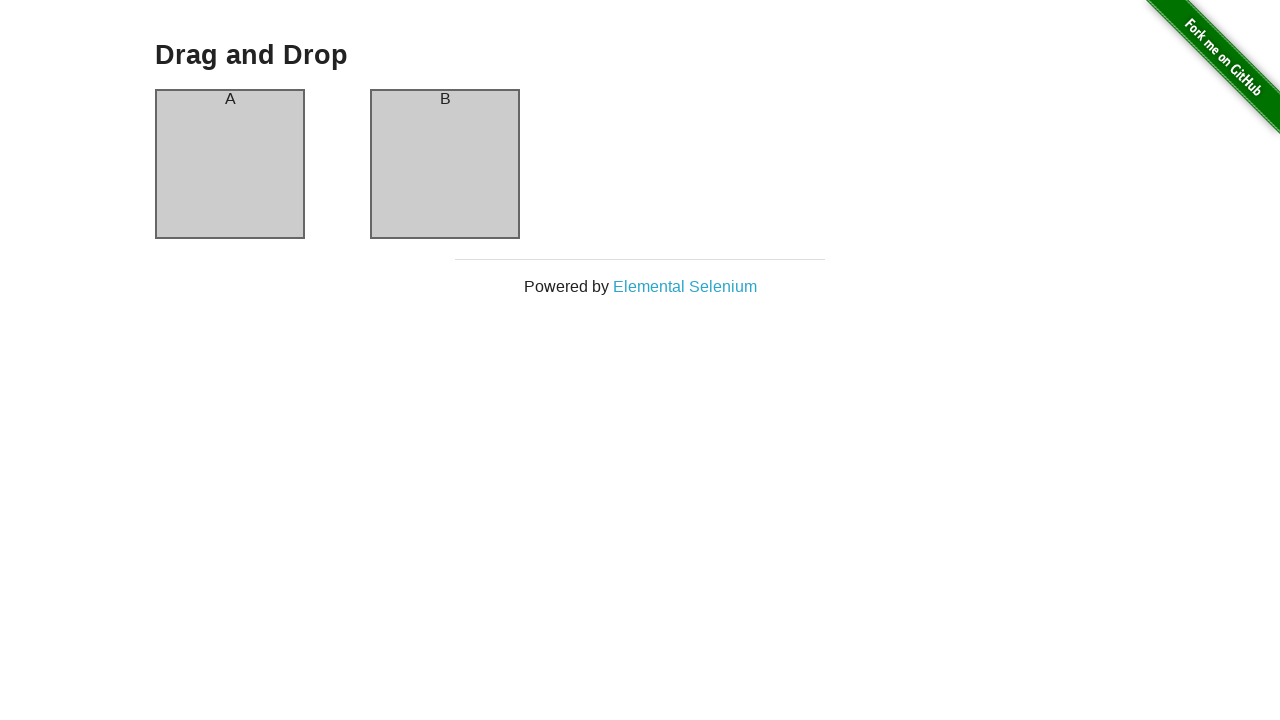

Located target element in column B
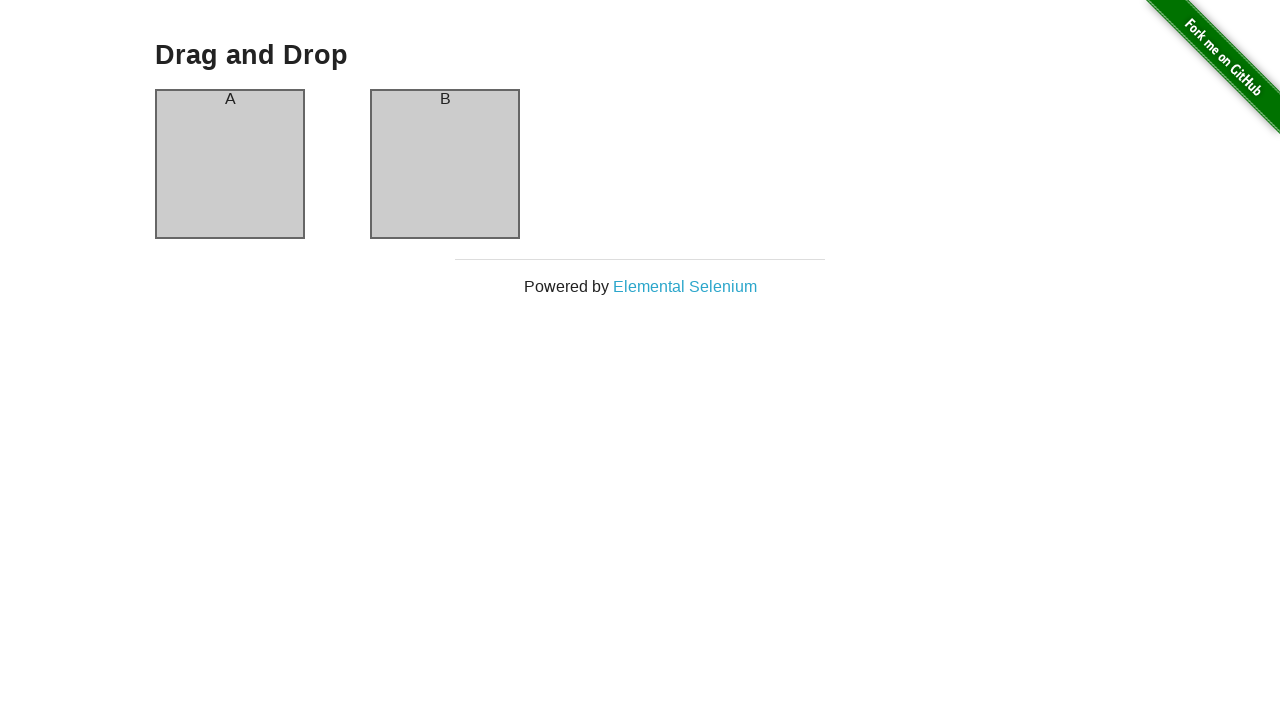

Dragged element from column A to column B at (445, 164)
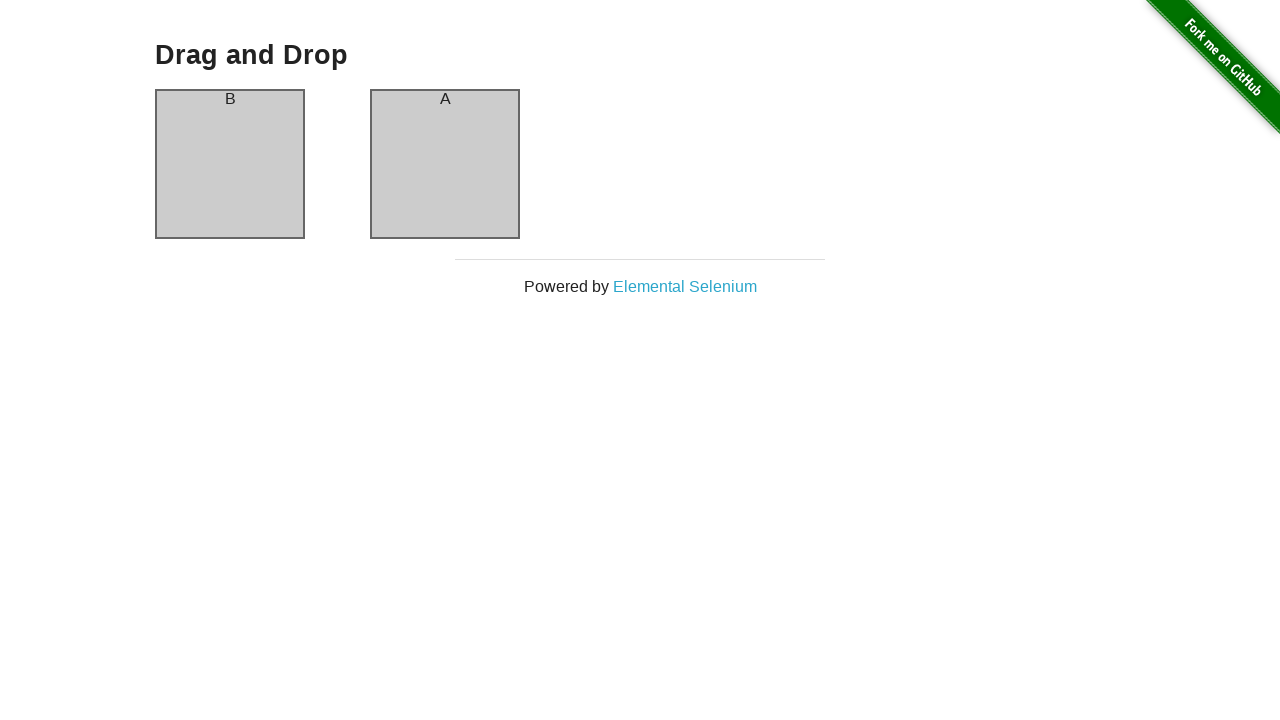

Waited 500ms for DOM updates after drag and drop
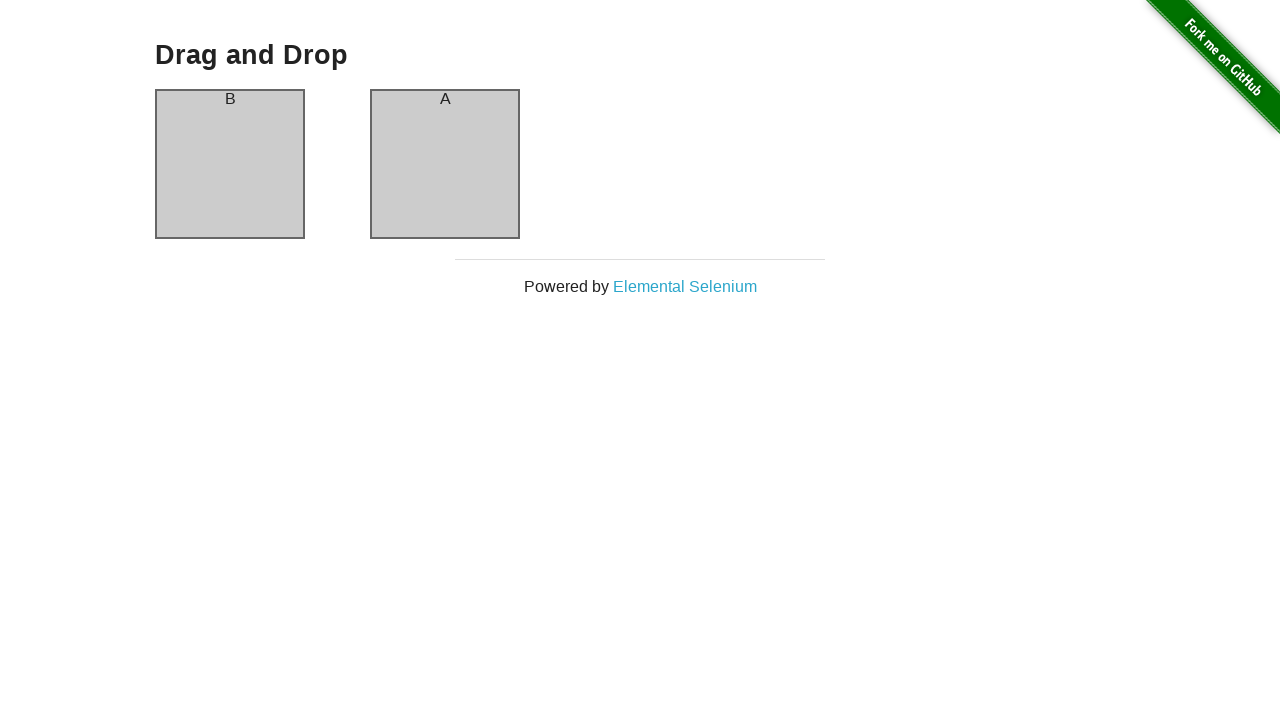

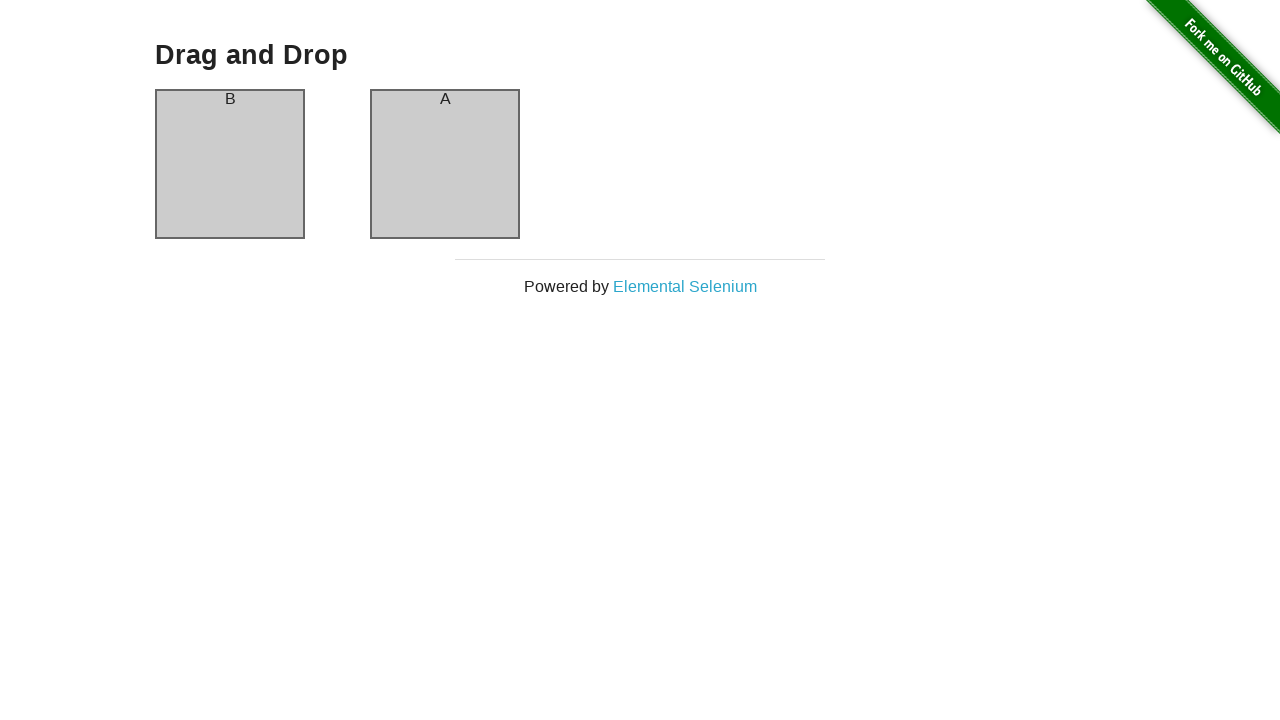